Tests hover functionality by hovering over an avatar image and verifying that the additional user information caption becomes visible.

Starting URL: http://the-internet.herokuapp.com/hovers

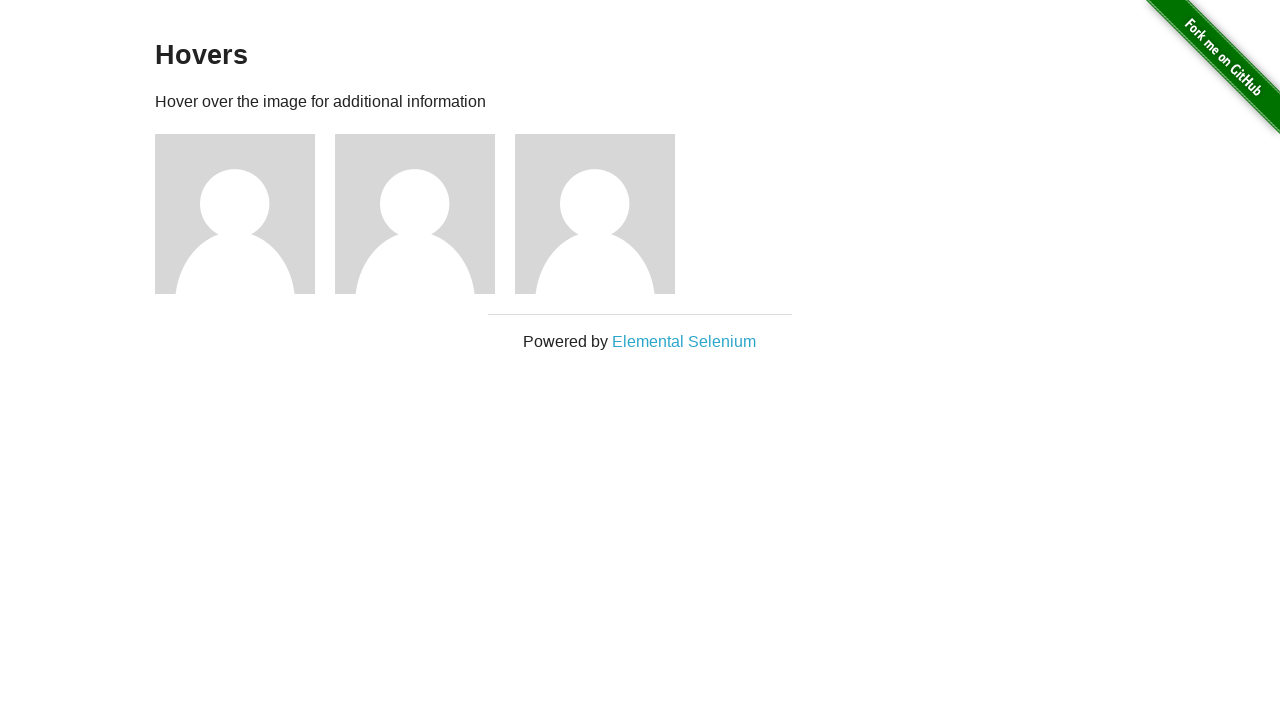

Located the first avatar figure element
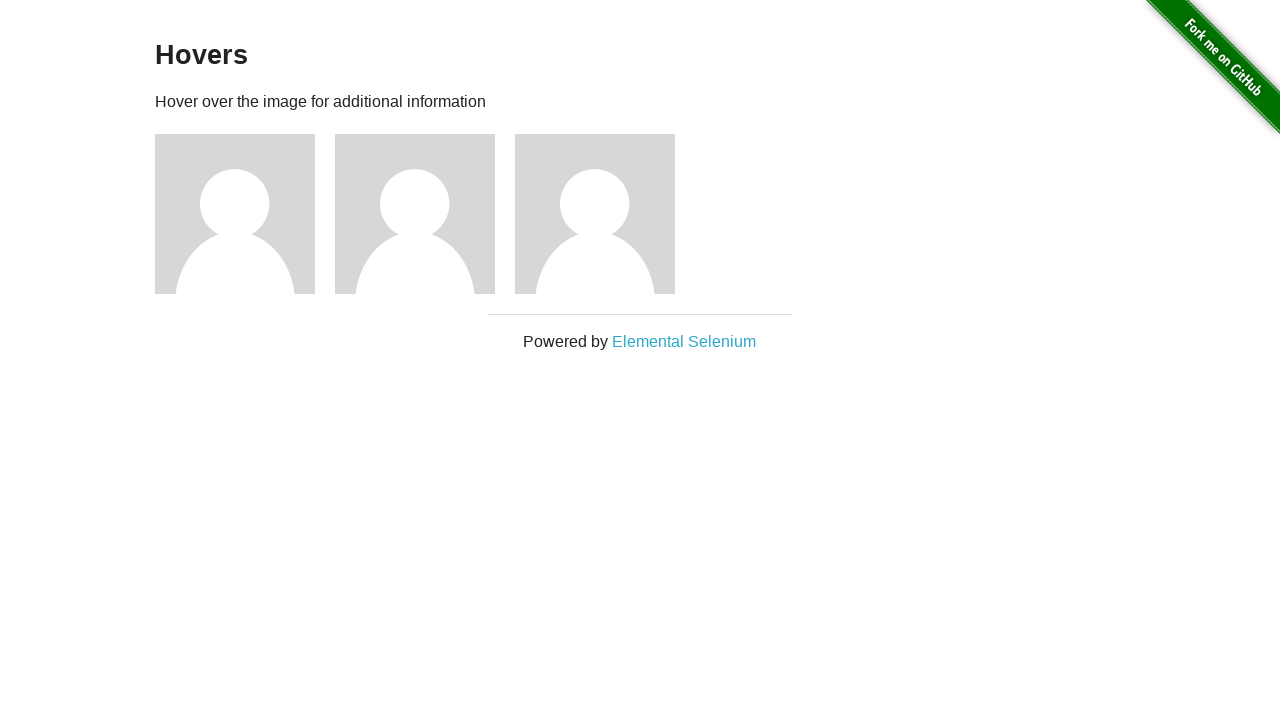

Hovered over the avatar image at (245, 214) on .figure >> nth=0
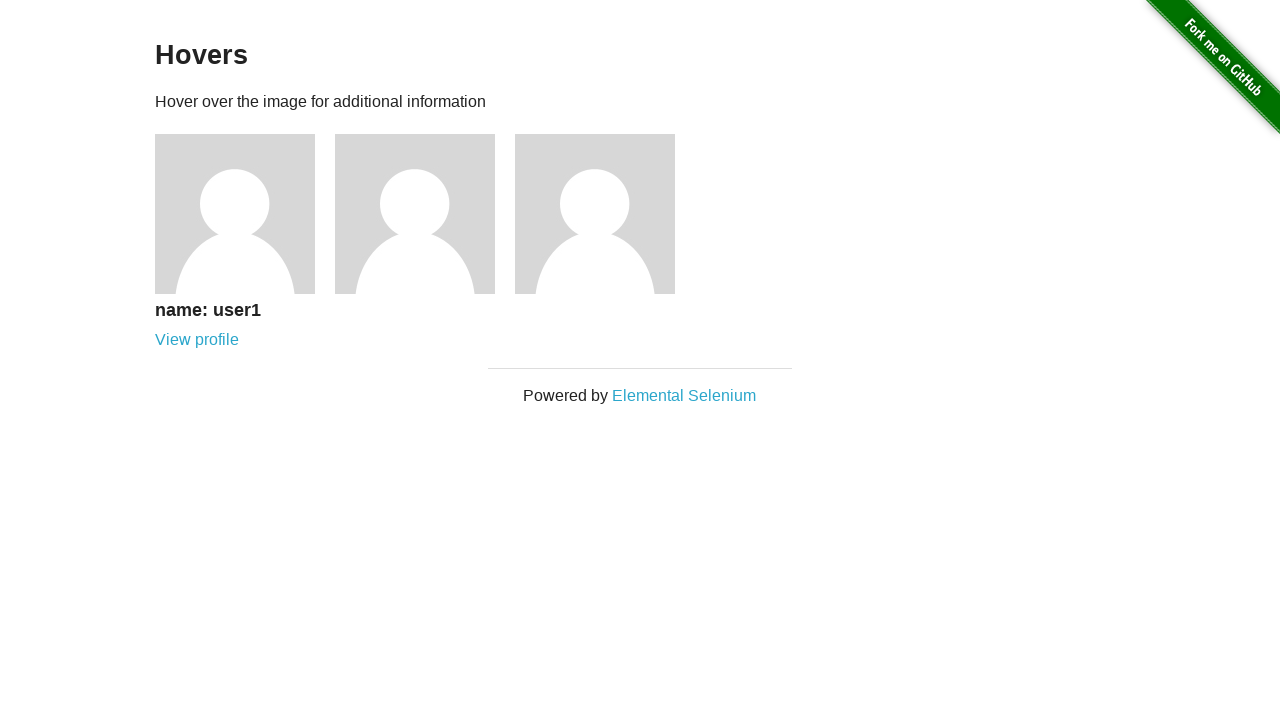

Located the avatar caption element
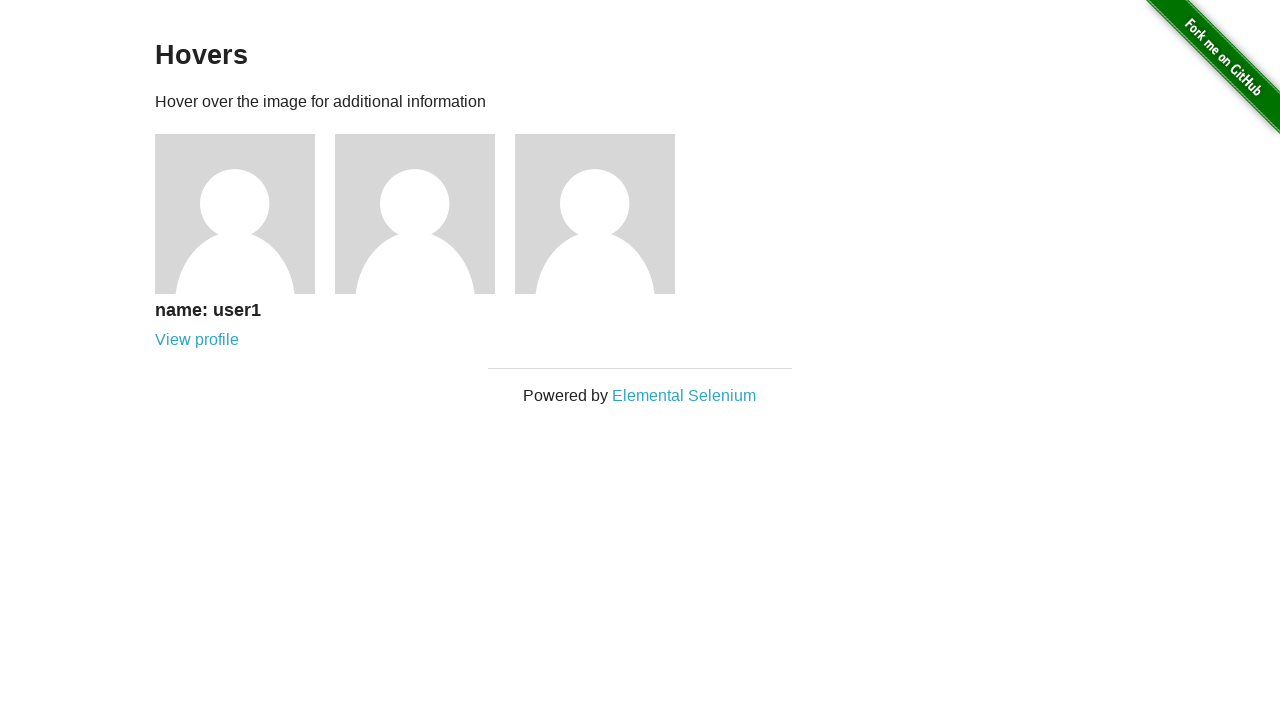

Verified that the user information caption is now visible
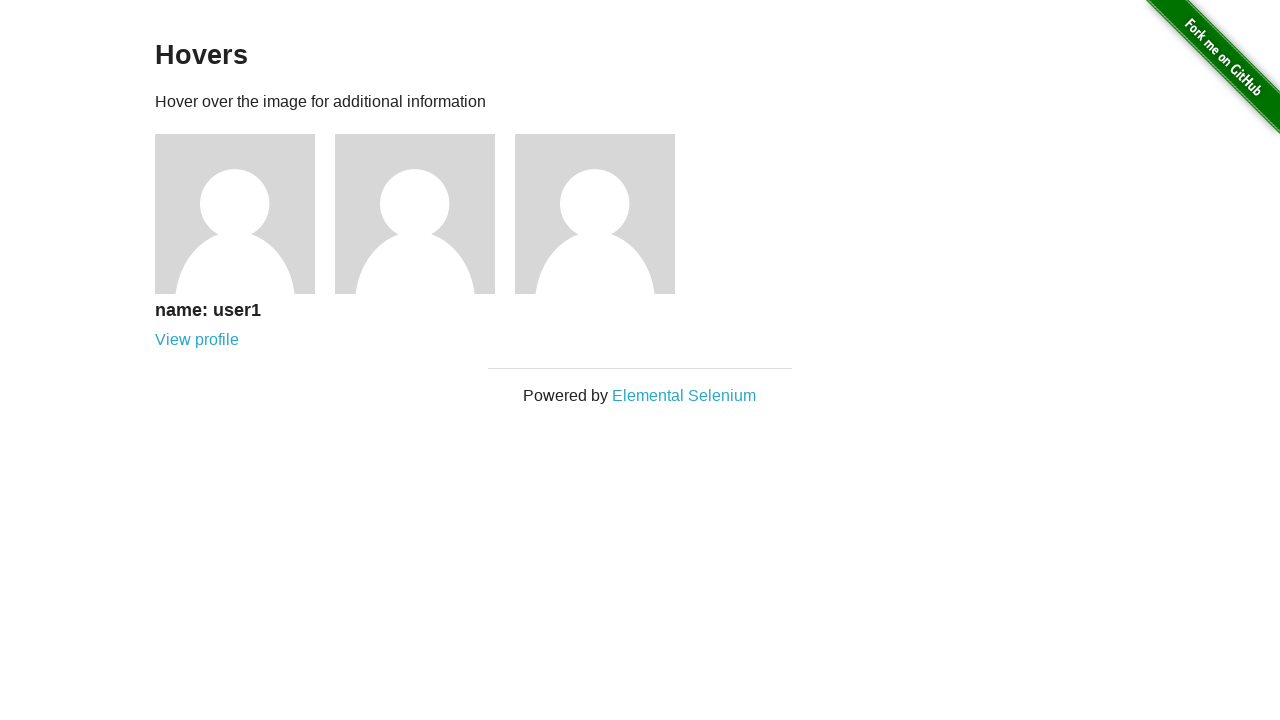

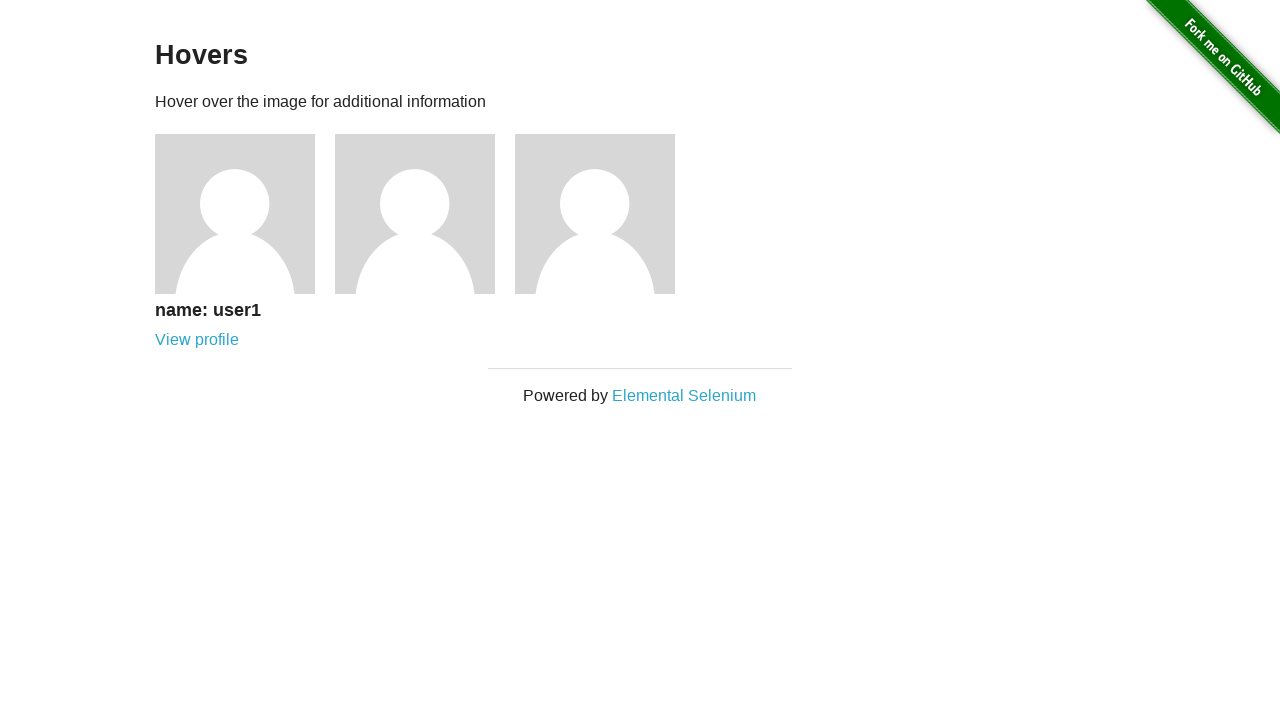